Tests visibility page by verifying various buttons with different visibility states and clicking the hide button

Starting URL: http://uitestingplayground.com/

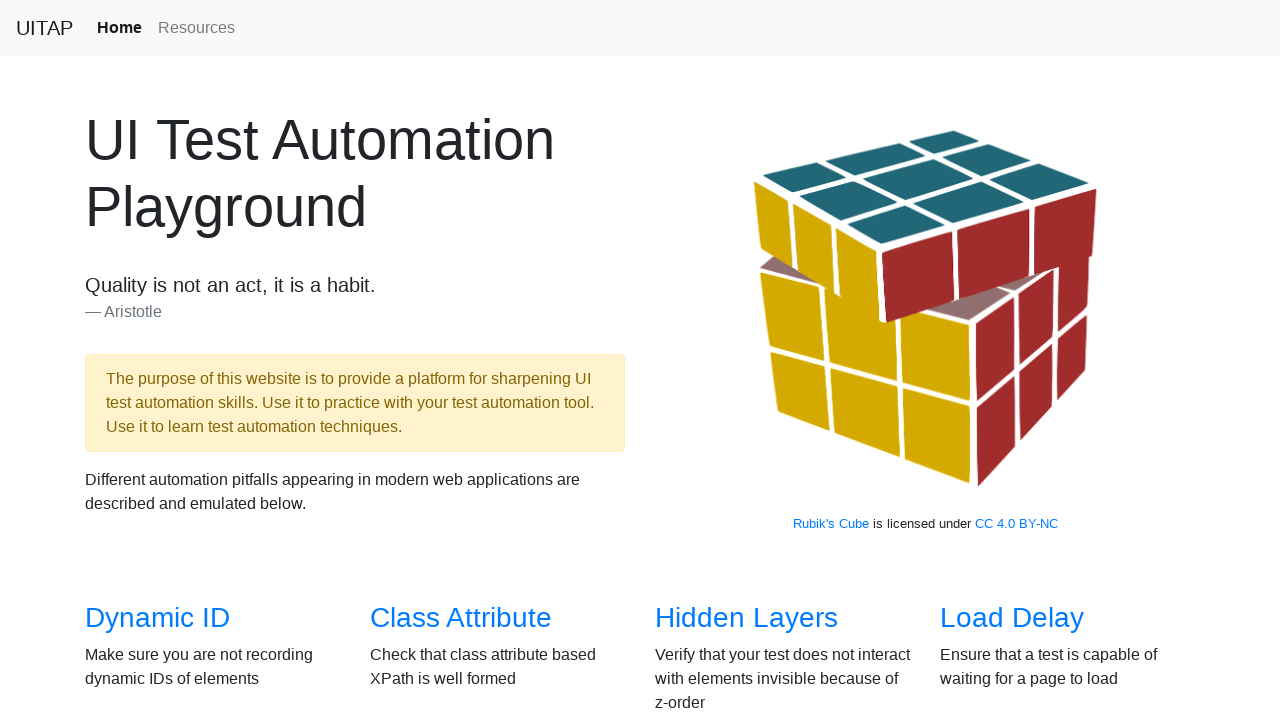

Clicked on Visibility link at (135, 360) on text=Visibility
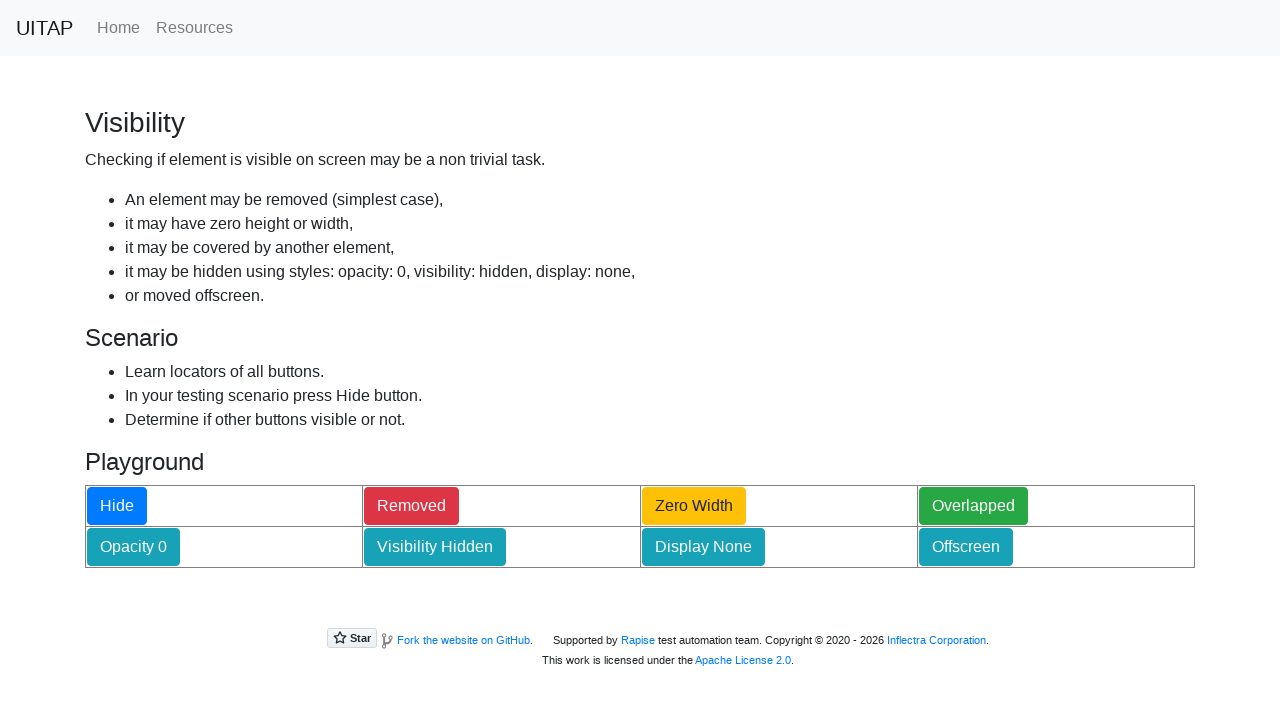

Off-screen button element is present
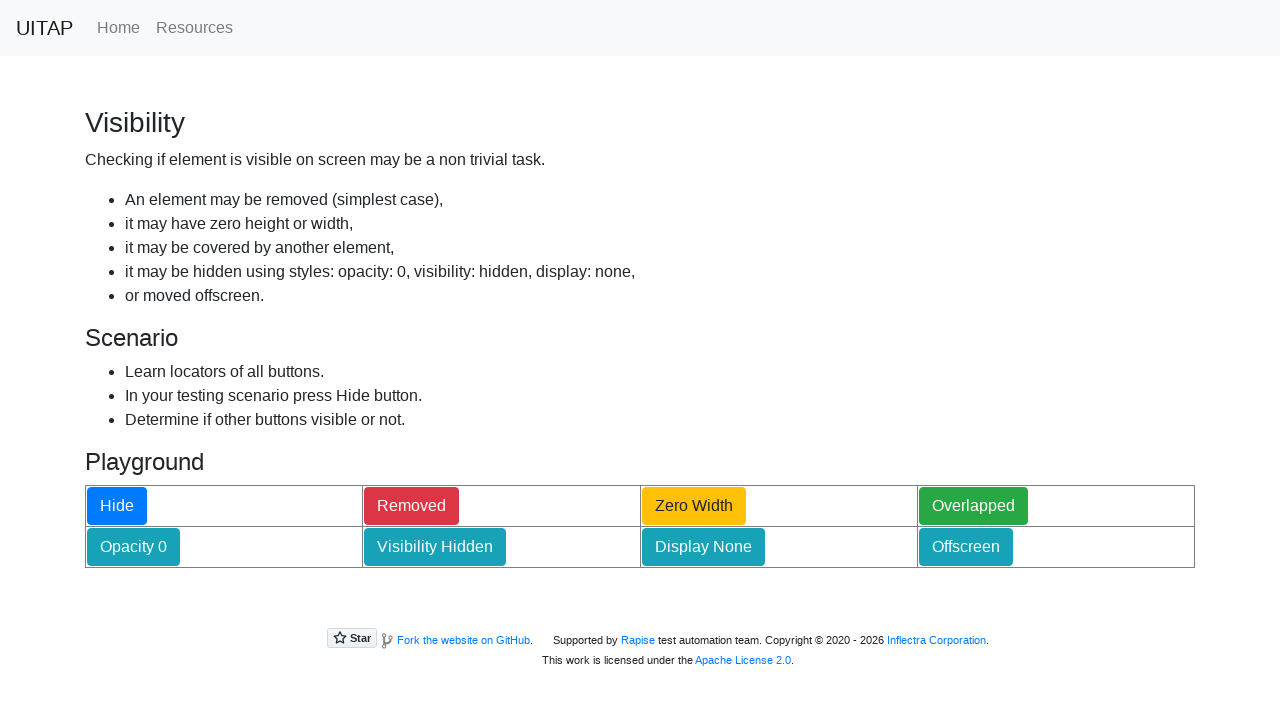

Overlapped button element is present
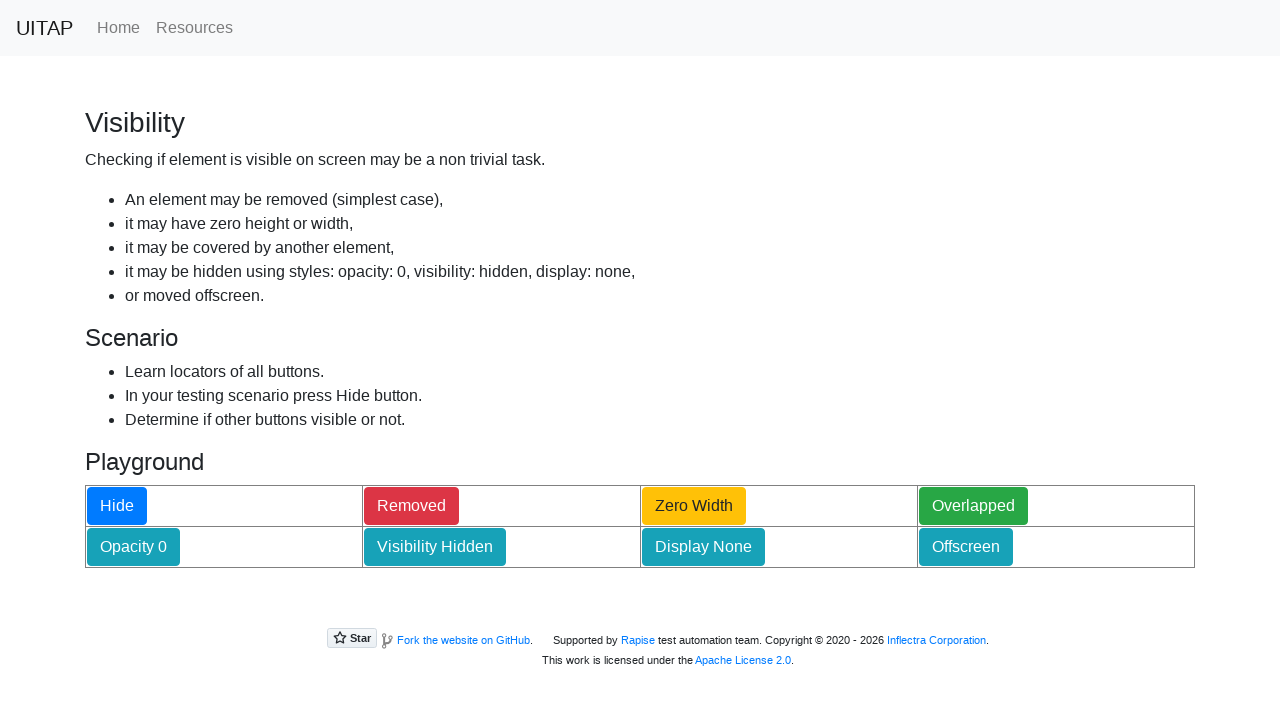

Hide button element is present
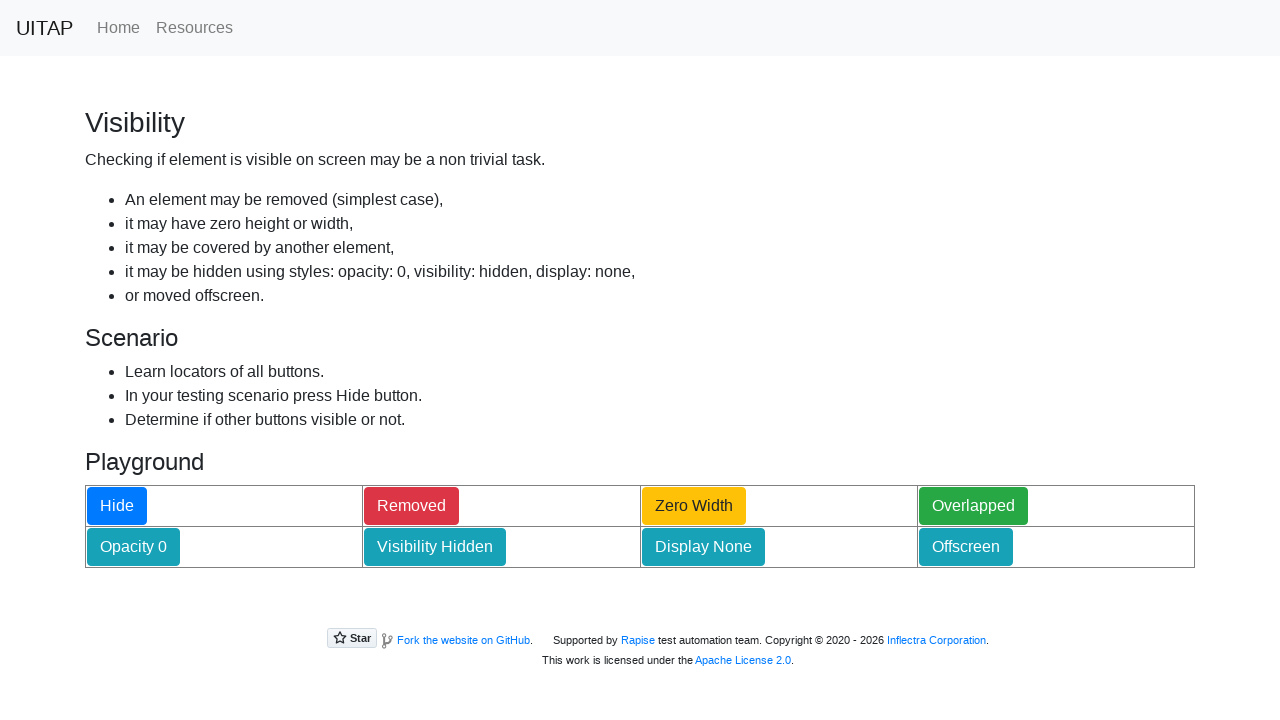

Clicked the hide button at (117, 506) on #hideButton
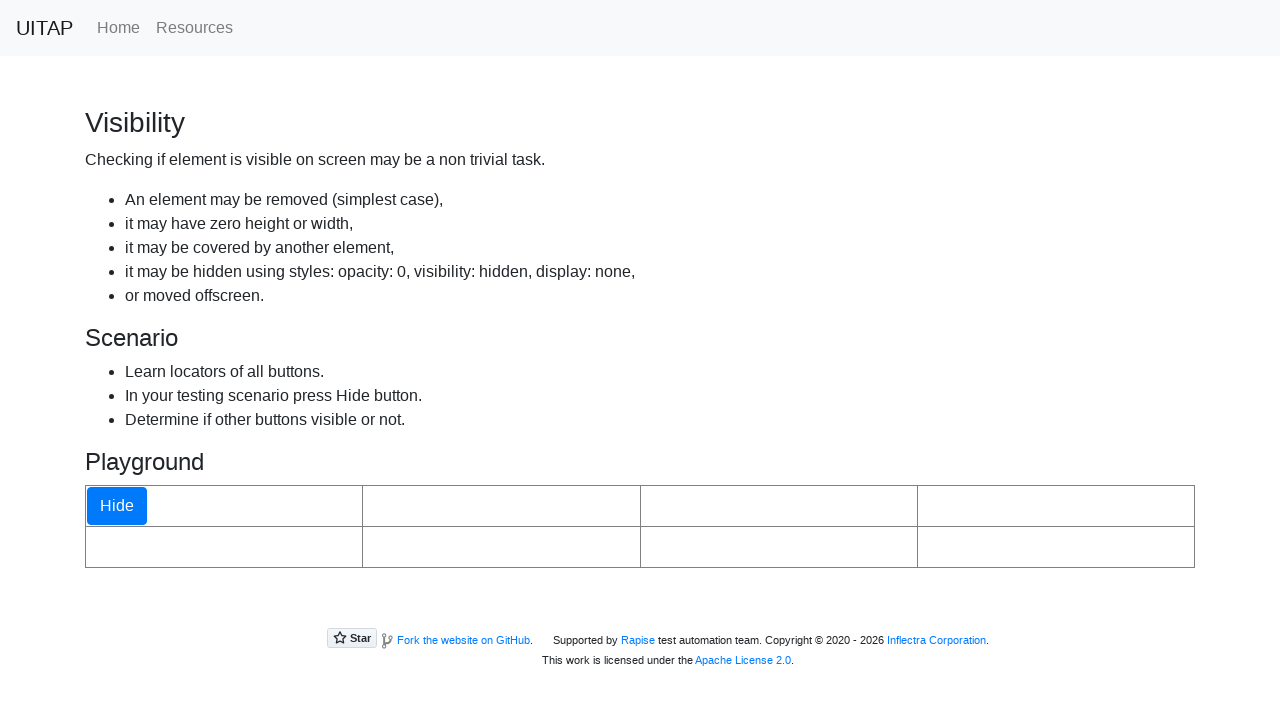

Clicked on first table row's second cell at (501, 506) on tr:nth-child(1) > td:nth-child(2)
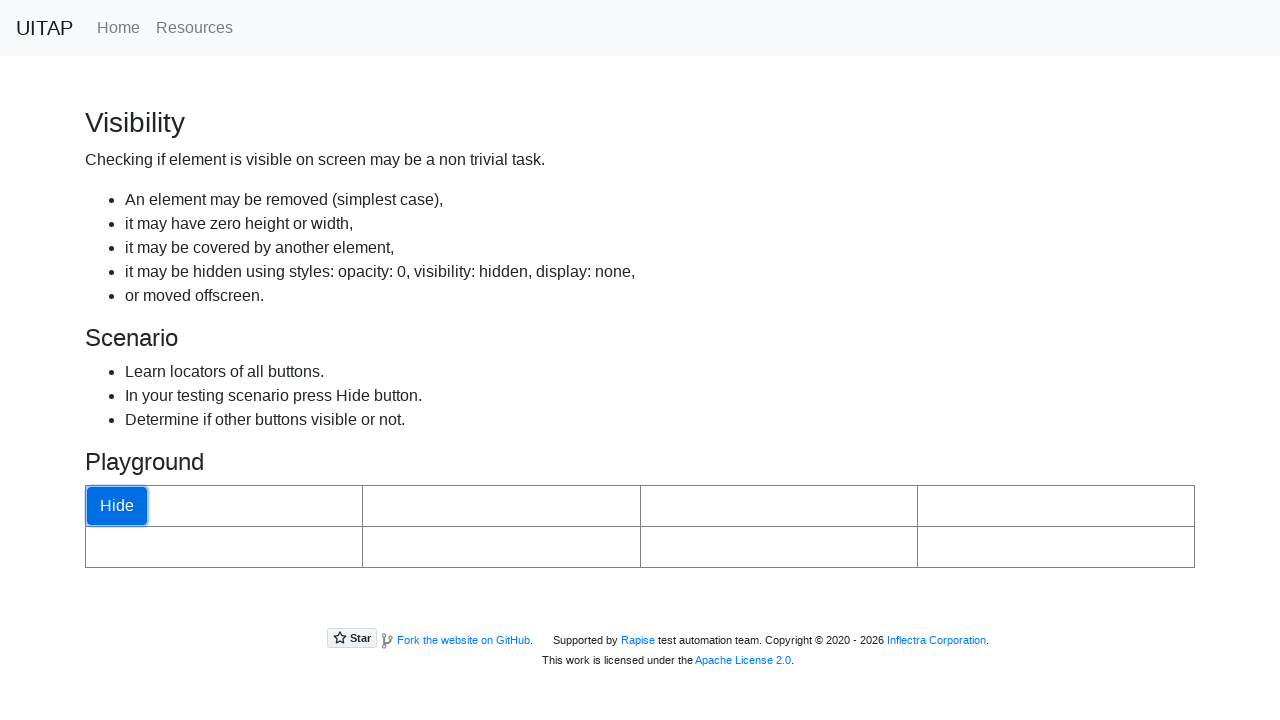

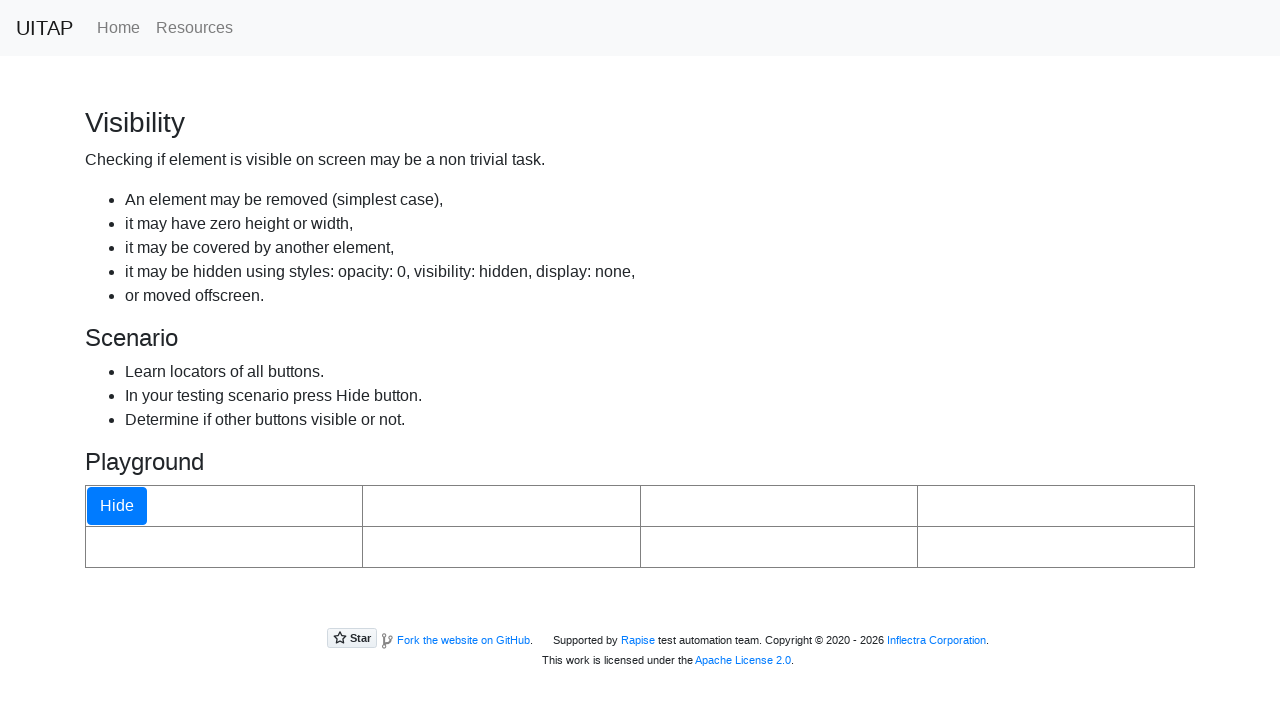